Tests hyperlink navigation by clicking through various status code links and returning to the main page

Starting URL: https://the-internet.herokuapp.com/status_codes

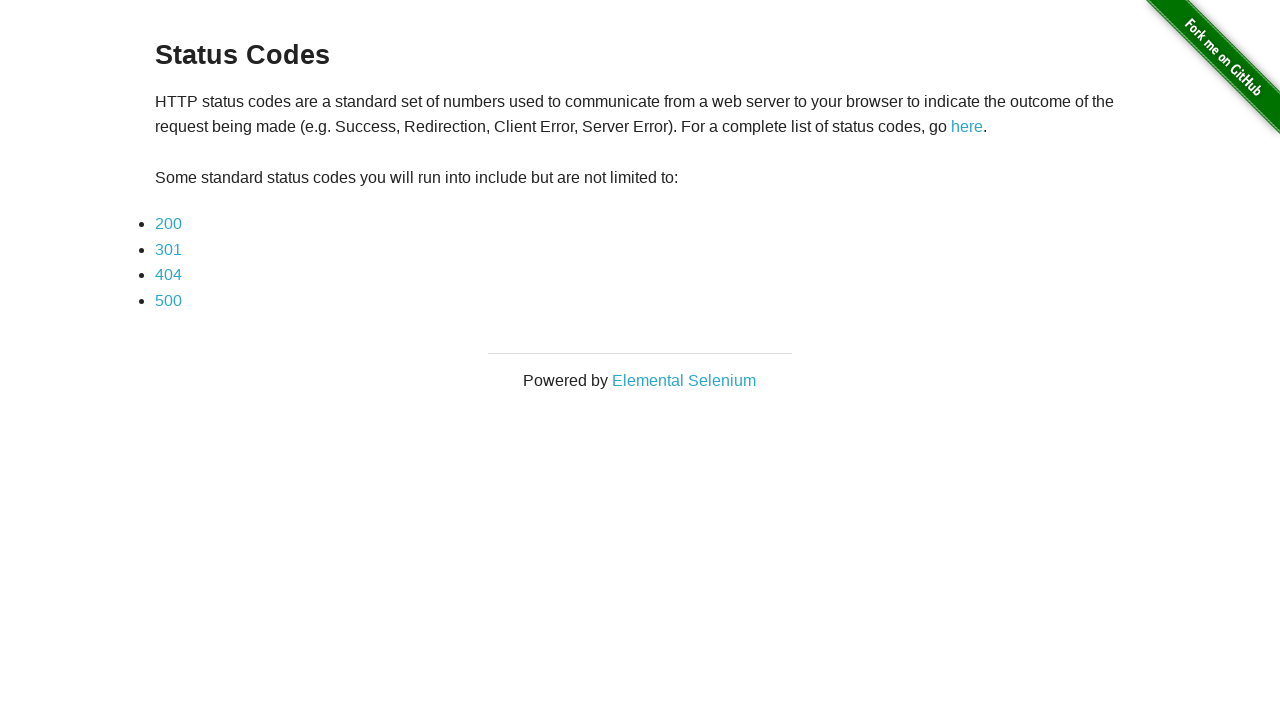

Clicked on 200 status code link at (168, 224) on a:text('200')
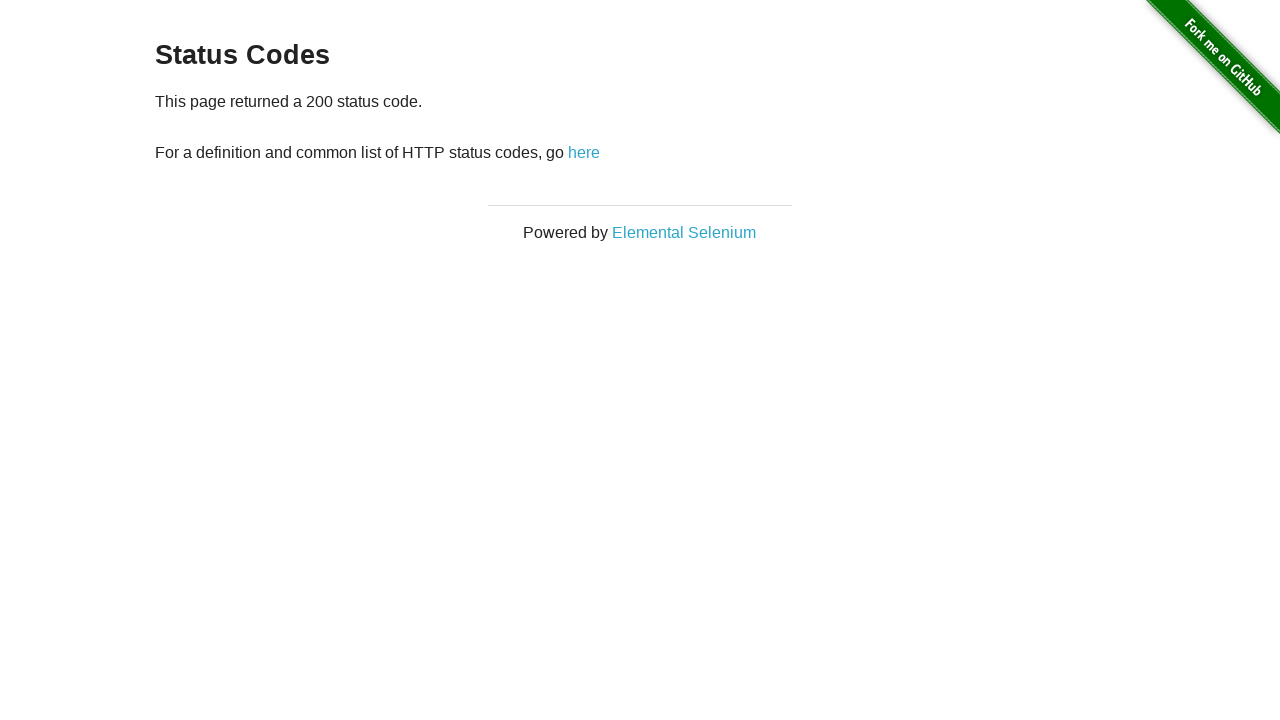

200 status code page loaded
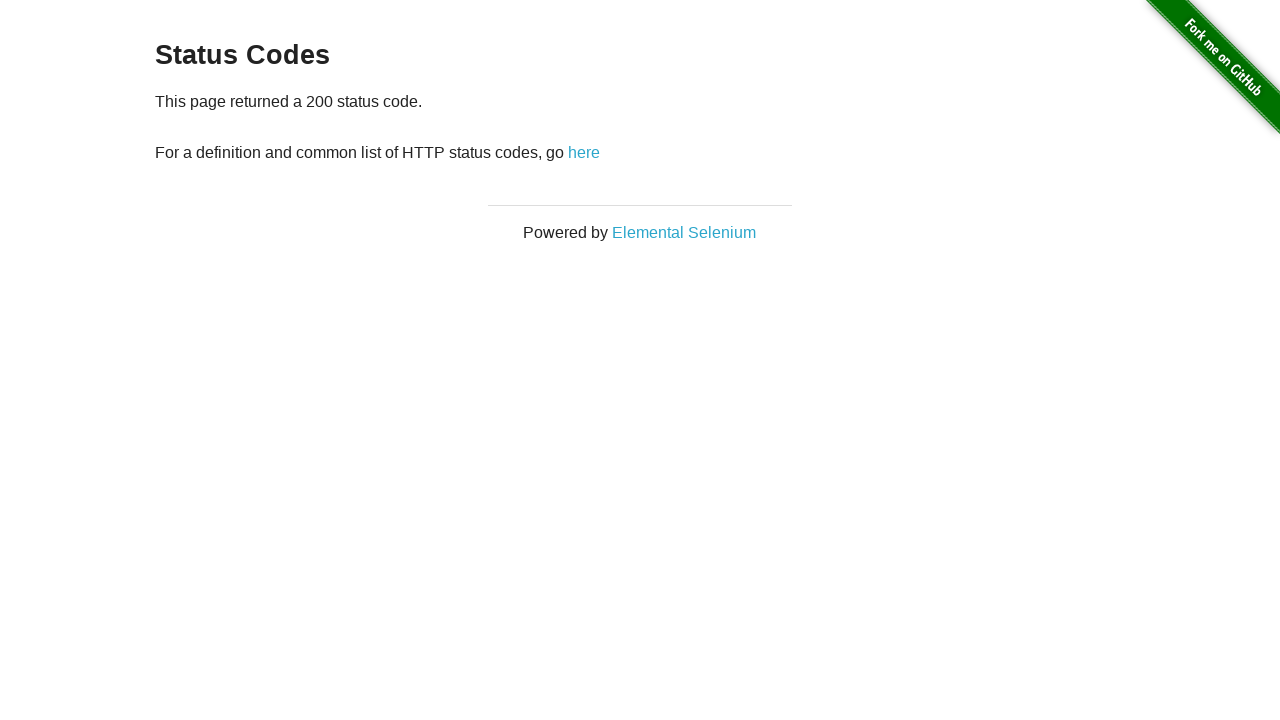

Clicked 'here' link to return from 200 status code page at (584, 152) on a:text('here')
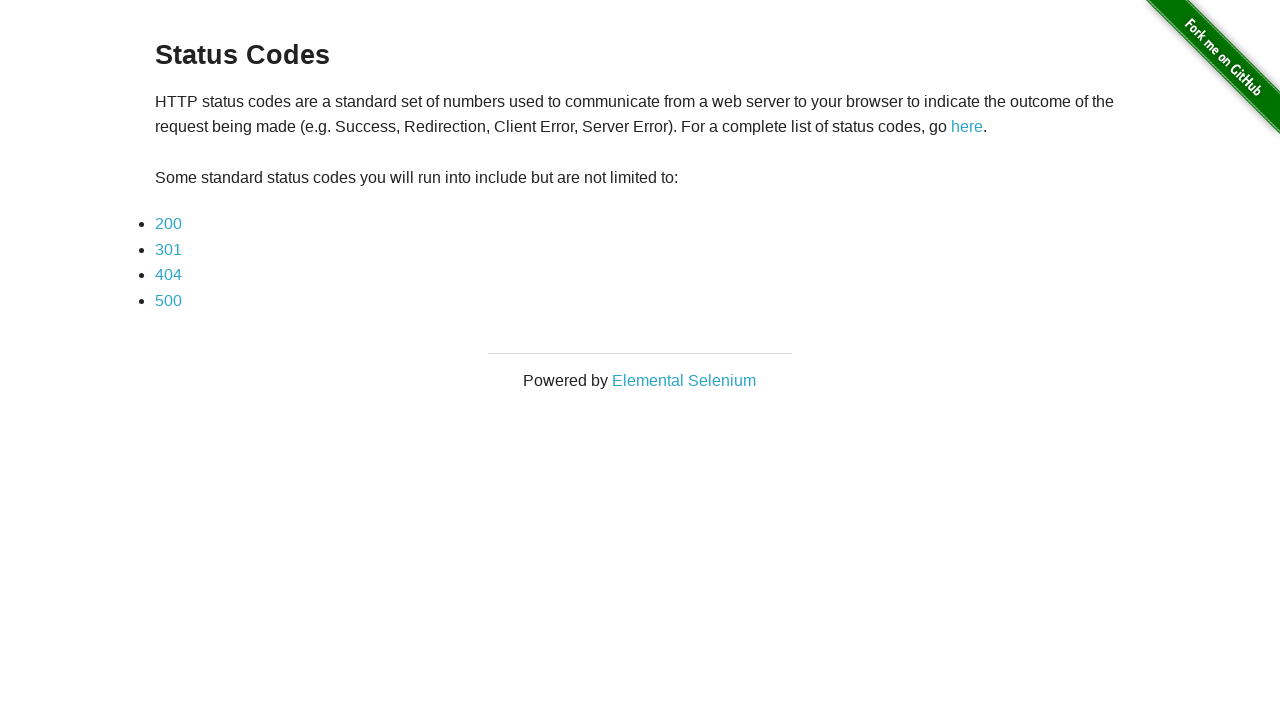

Clicked on 301 status code link at (168, 249) on a:text('301')
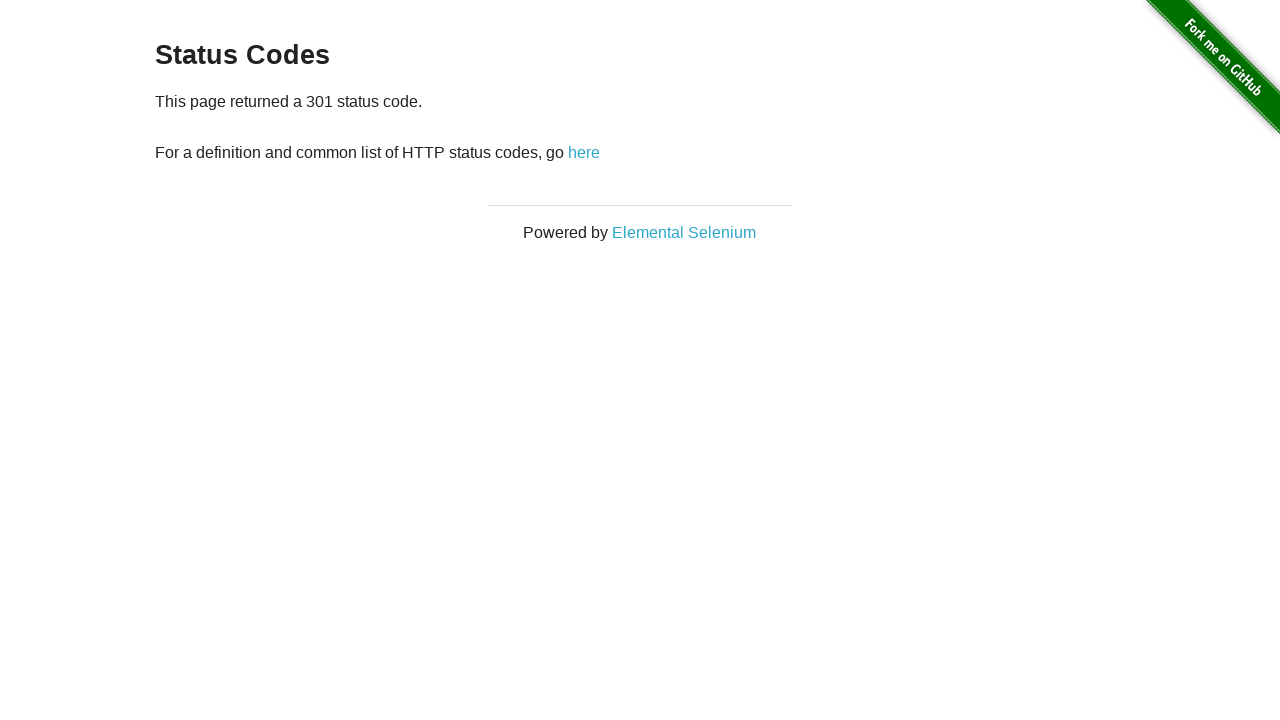

301 status code page loaded
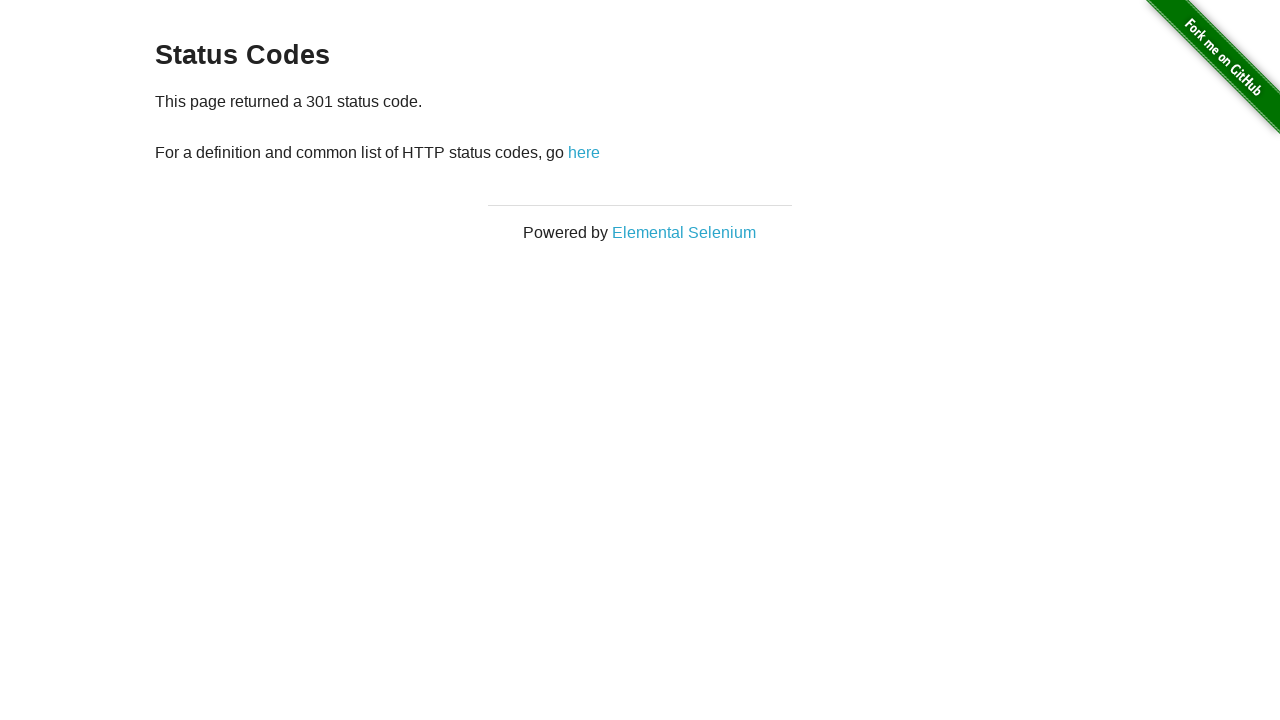

Clicked 'here' link to return from 301 status code page at (584, 152) on a:text('here')
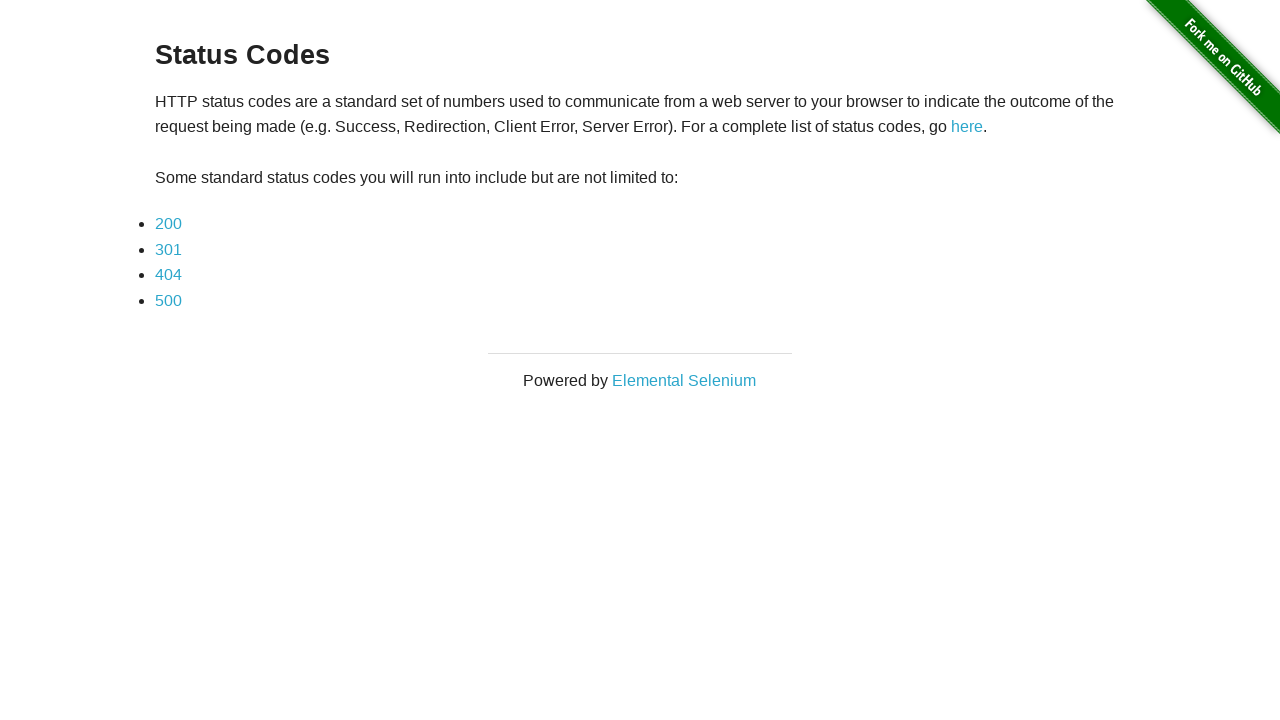

Clicked on 404 status code link at (168, 275) on a:text('404')
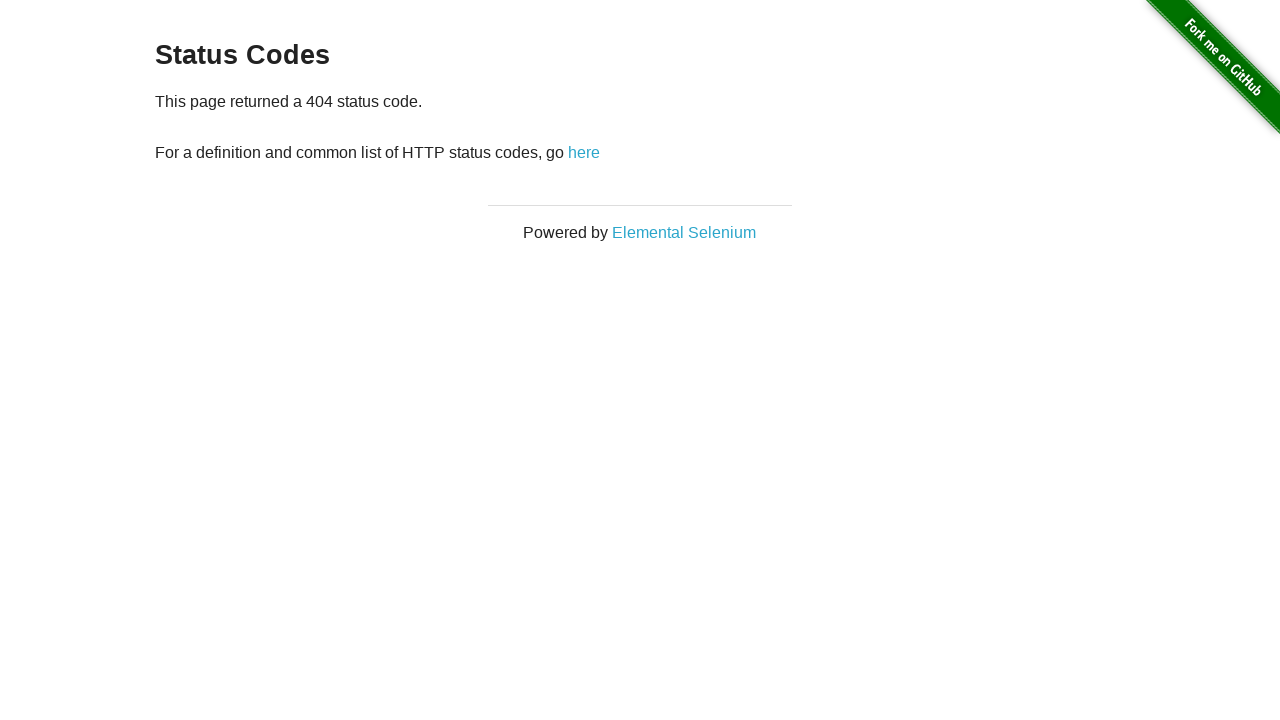

404 status code page loaded
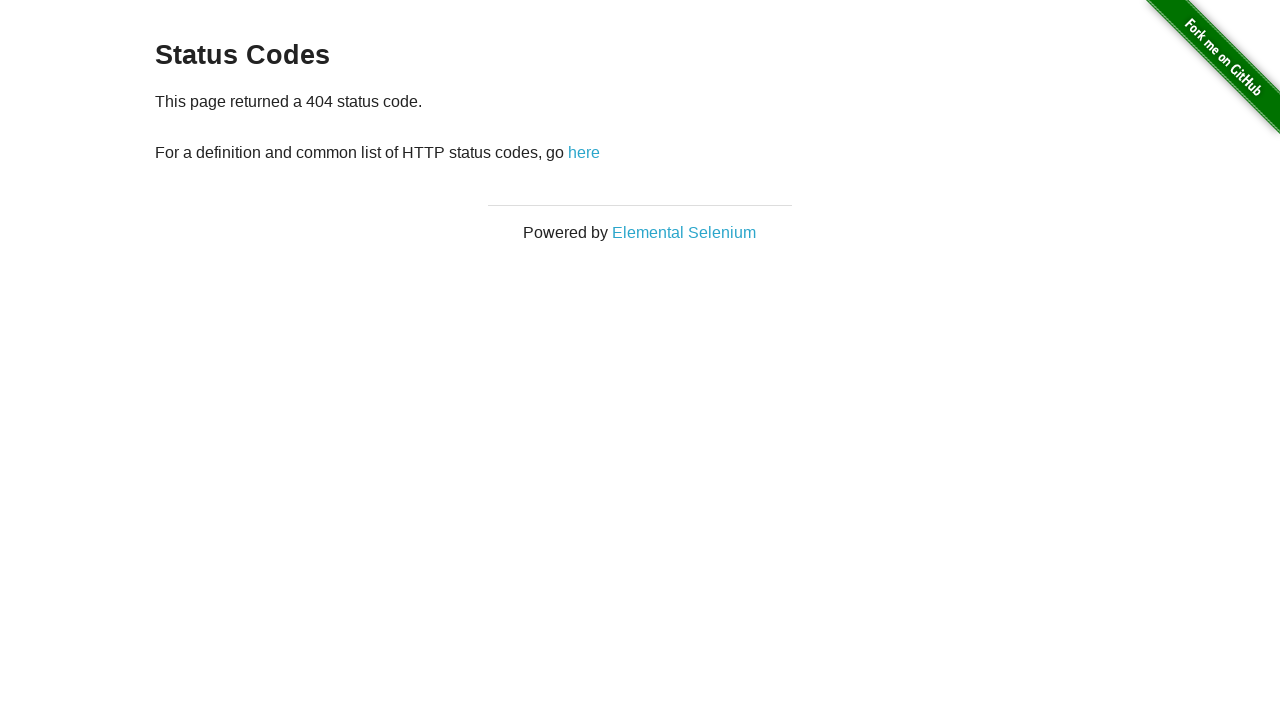

Clicked 'here' link to return from 404 status code page at (584, 152) on a:text('here')
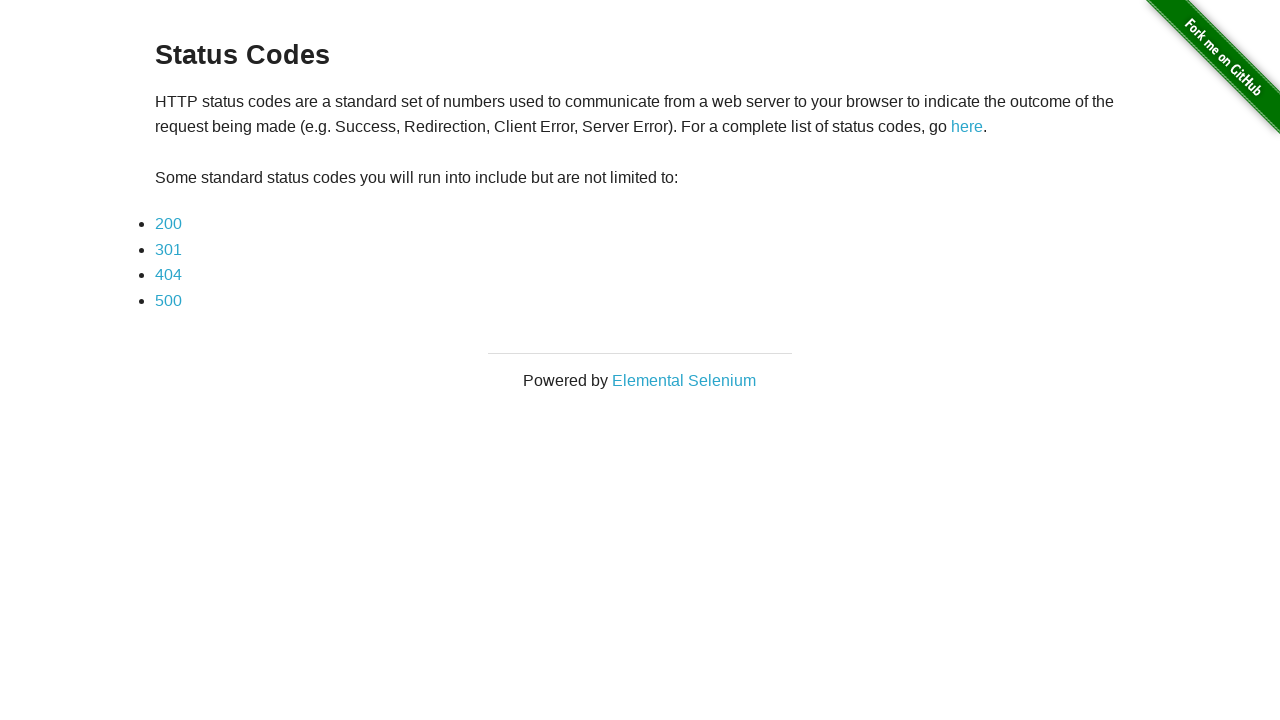

Clicked on 500 status code link at (168, 300) on a:text('500')
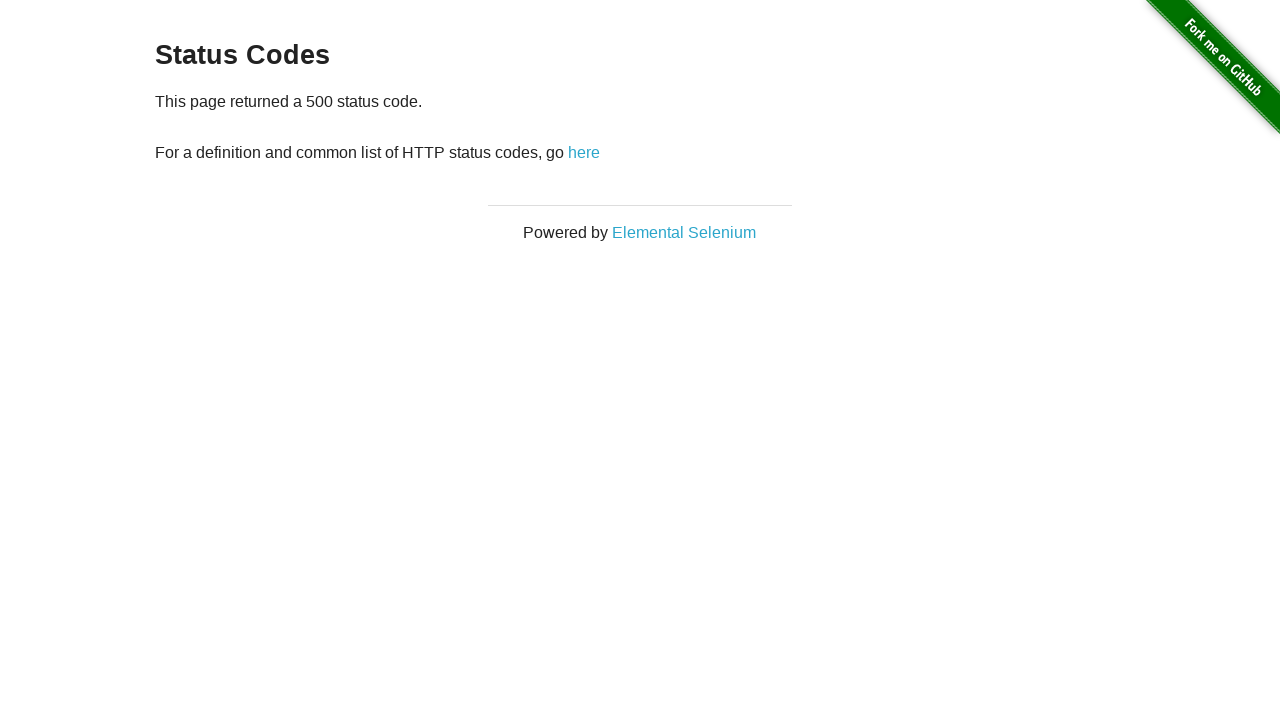

500 status code page loaded
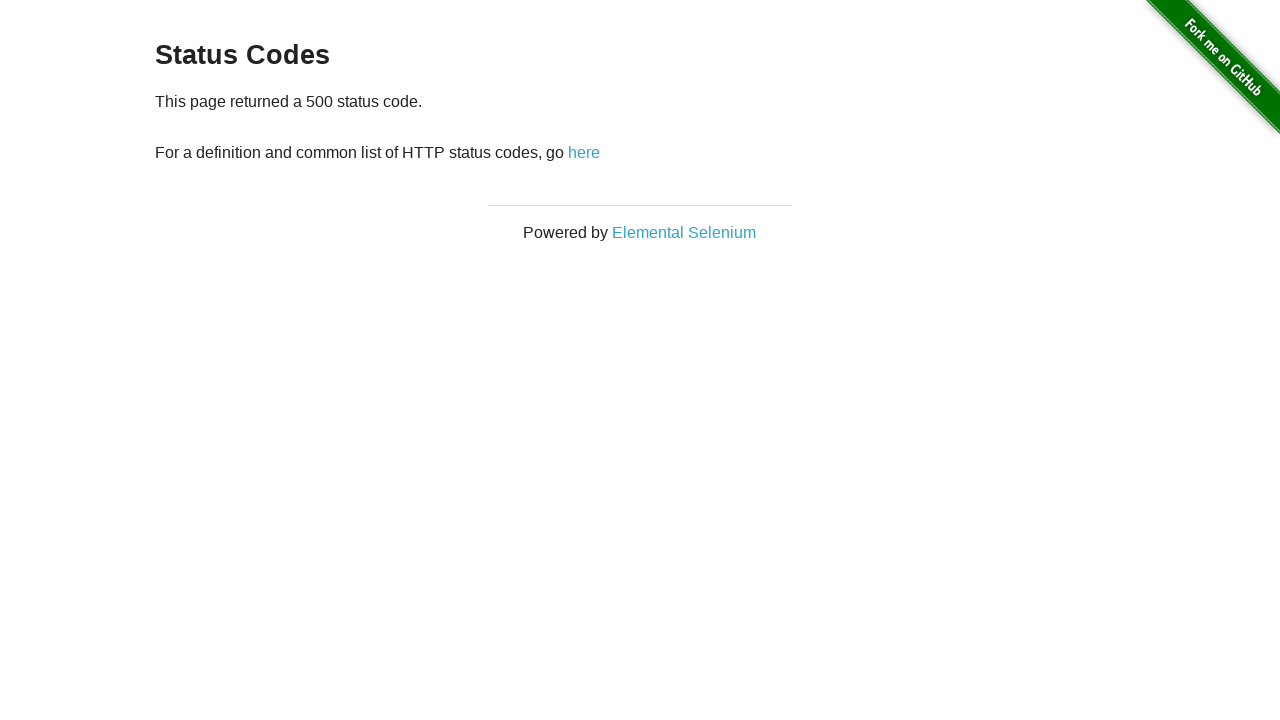

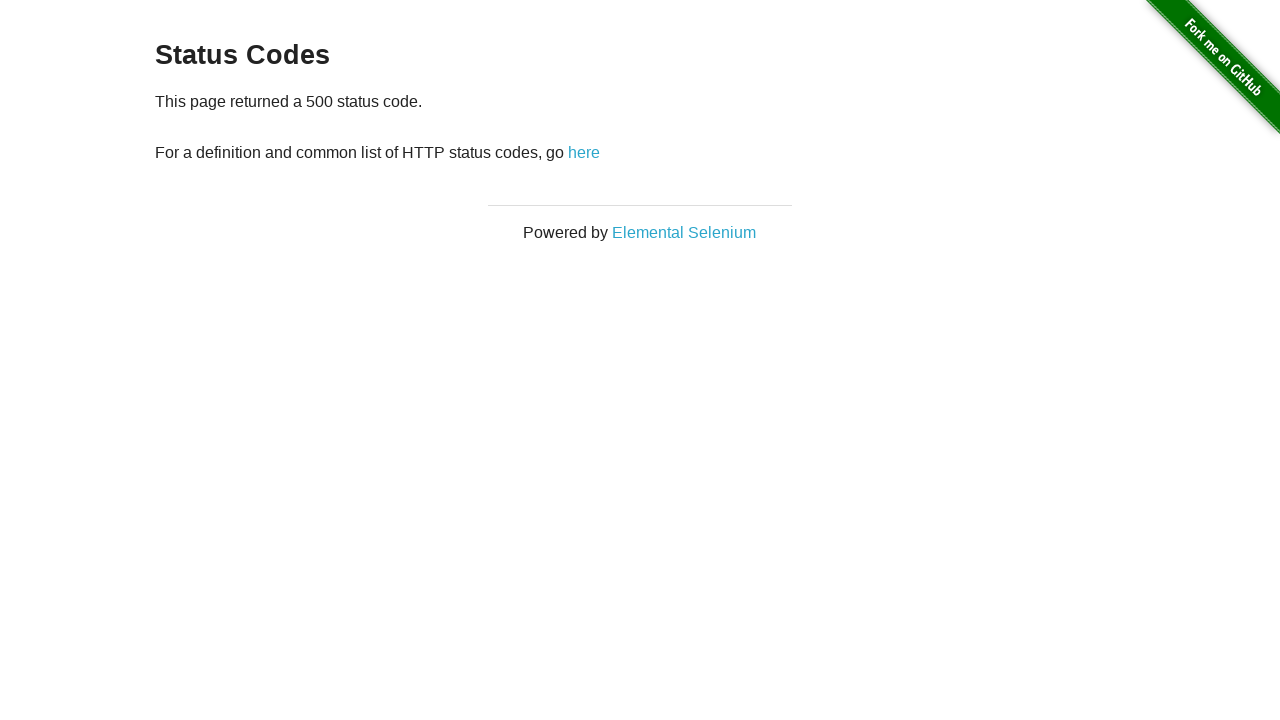